Tests browser tab and window handling functionality on demoqa.com by opening new tabs/windows, switching between them, and closing tabs.

Starting URL: https://demoqa.com/

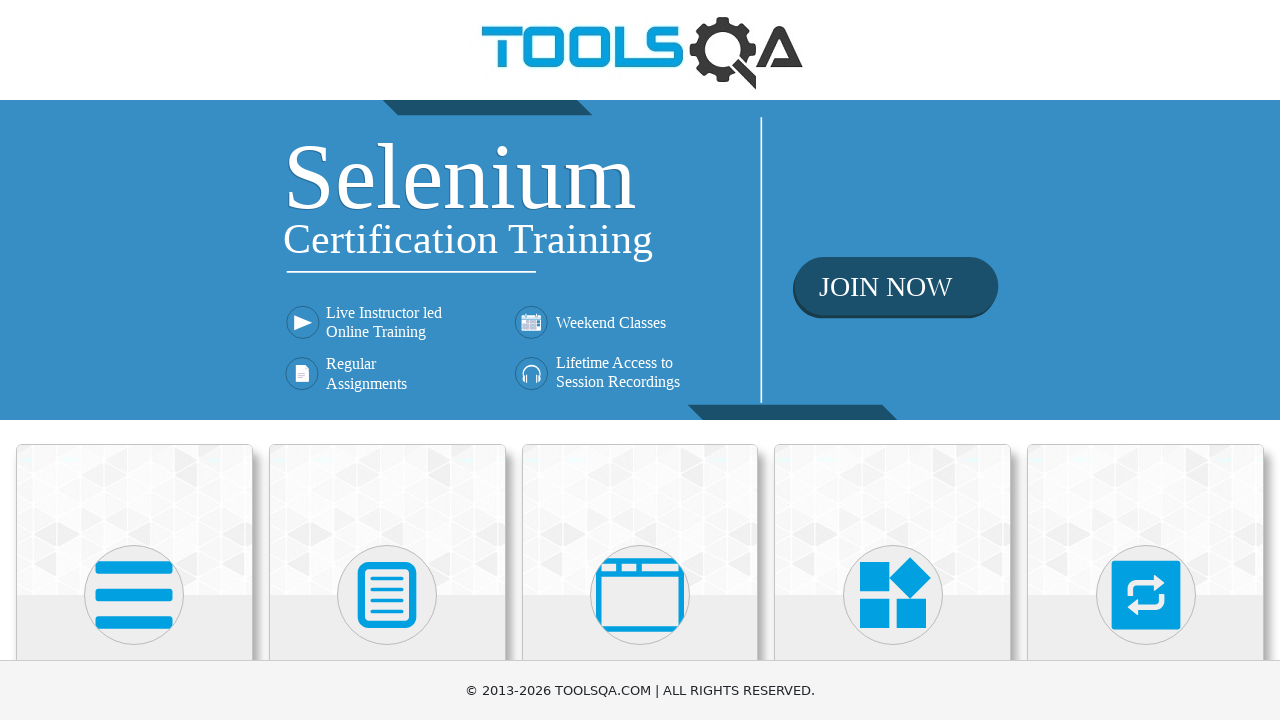

Clicked on 'Alerts, Frame & Windows' menu item at (640, 360) on xpath=//h5[text()='Alerts, Frame & Windows']
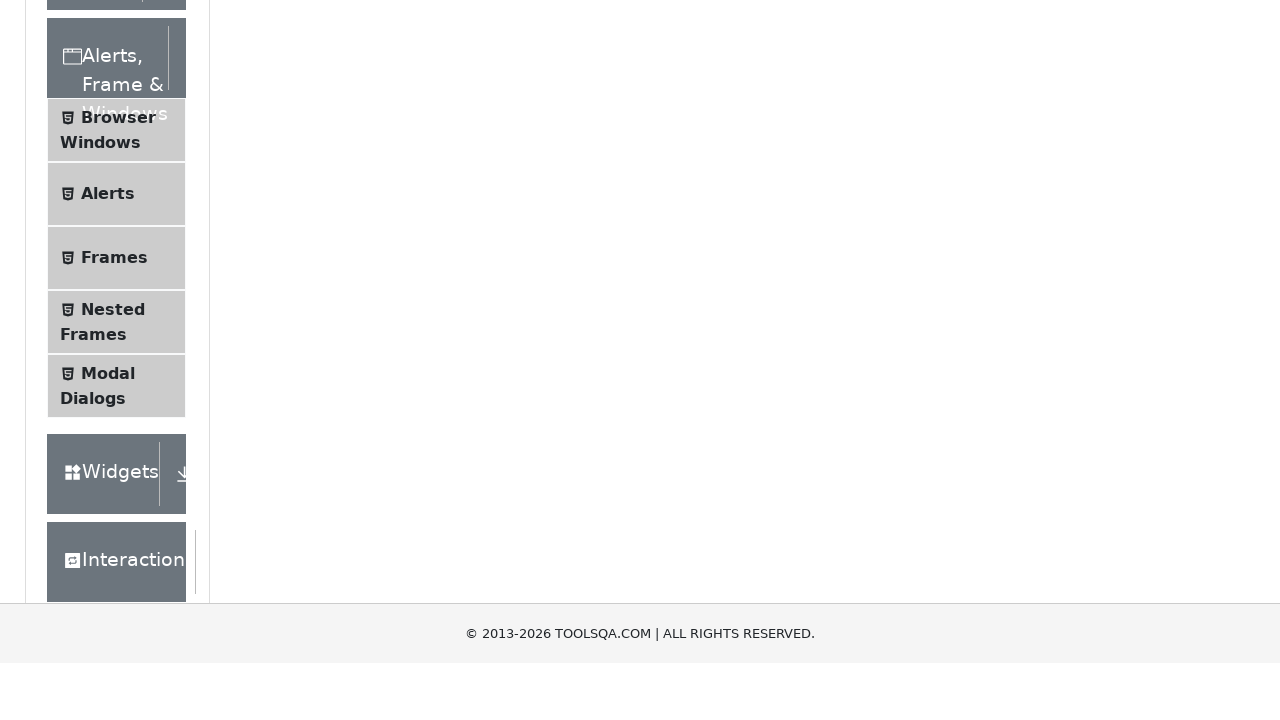

Clicked on 'Browser Windows' submenu at (118, 424) on xpath=//span[text()='Browser Windows']
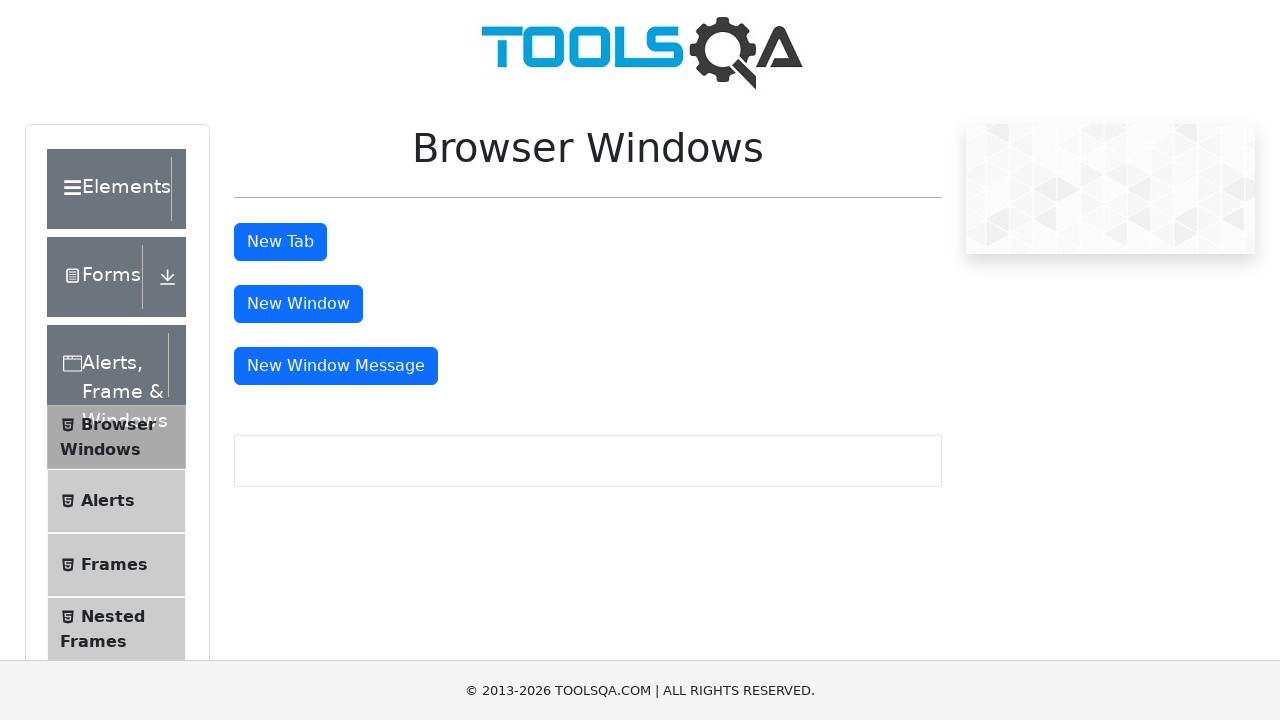

Clicked 'New Tab' button to open a new tab at (280, 242) on #tabButton
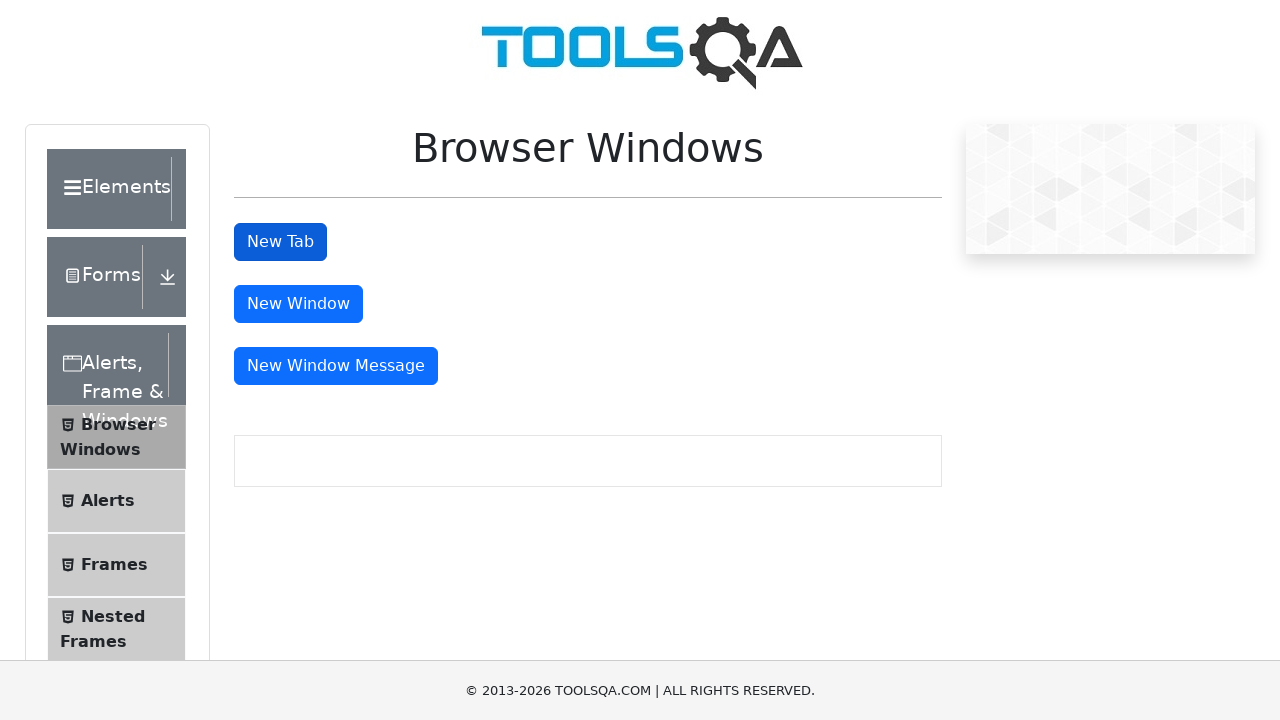

New tab page object obtained
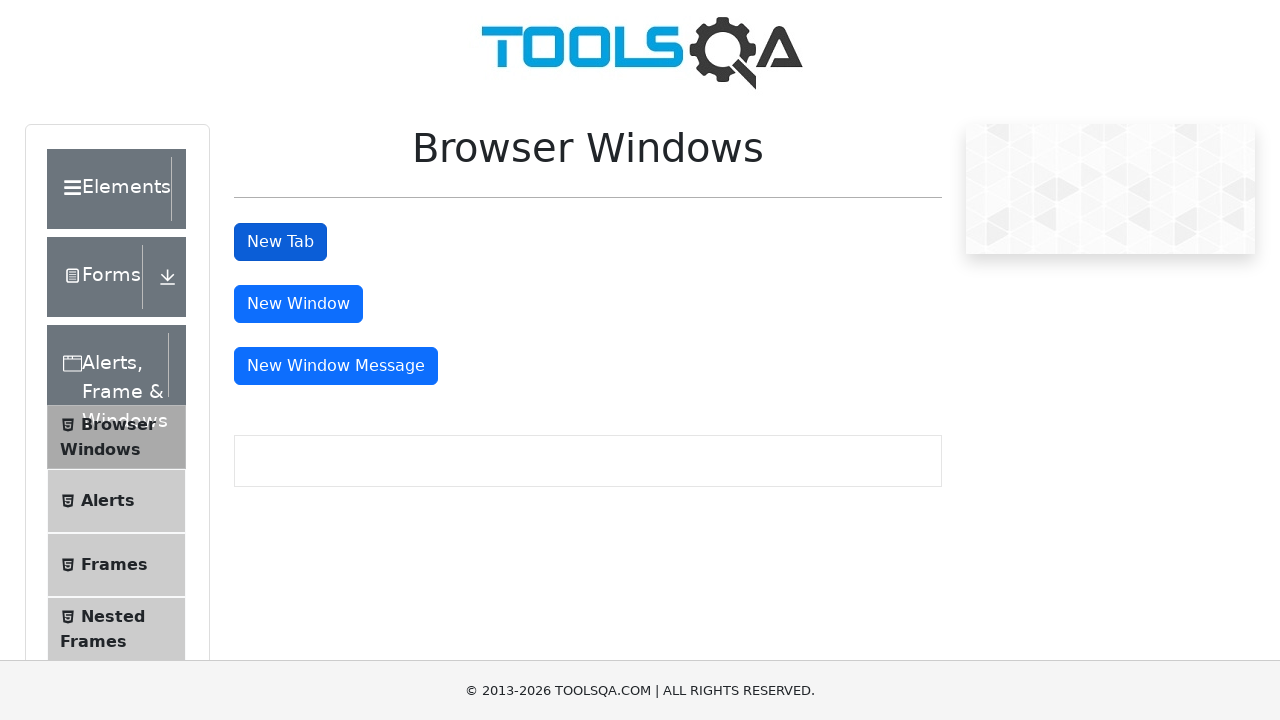

Closed the new tab
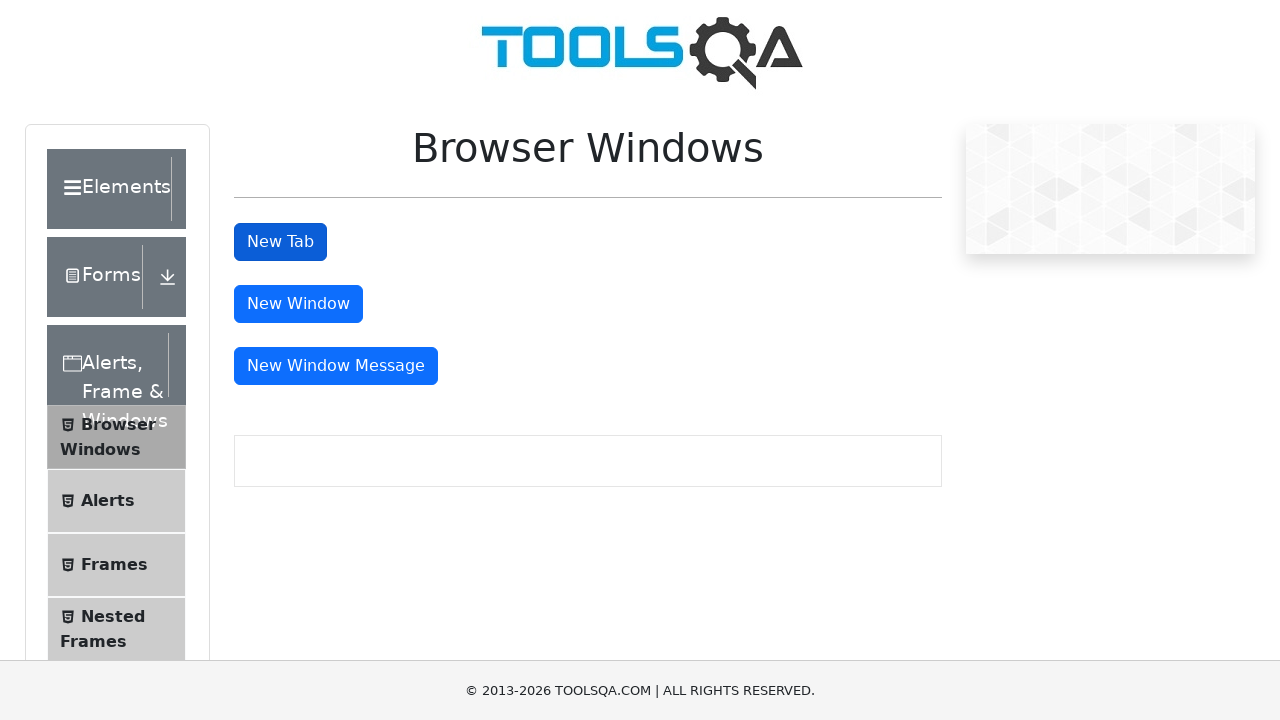

Clicked 'New Window' button to open a new window at (298, 304) on #windowButton
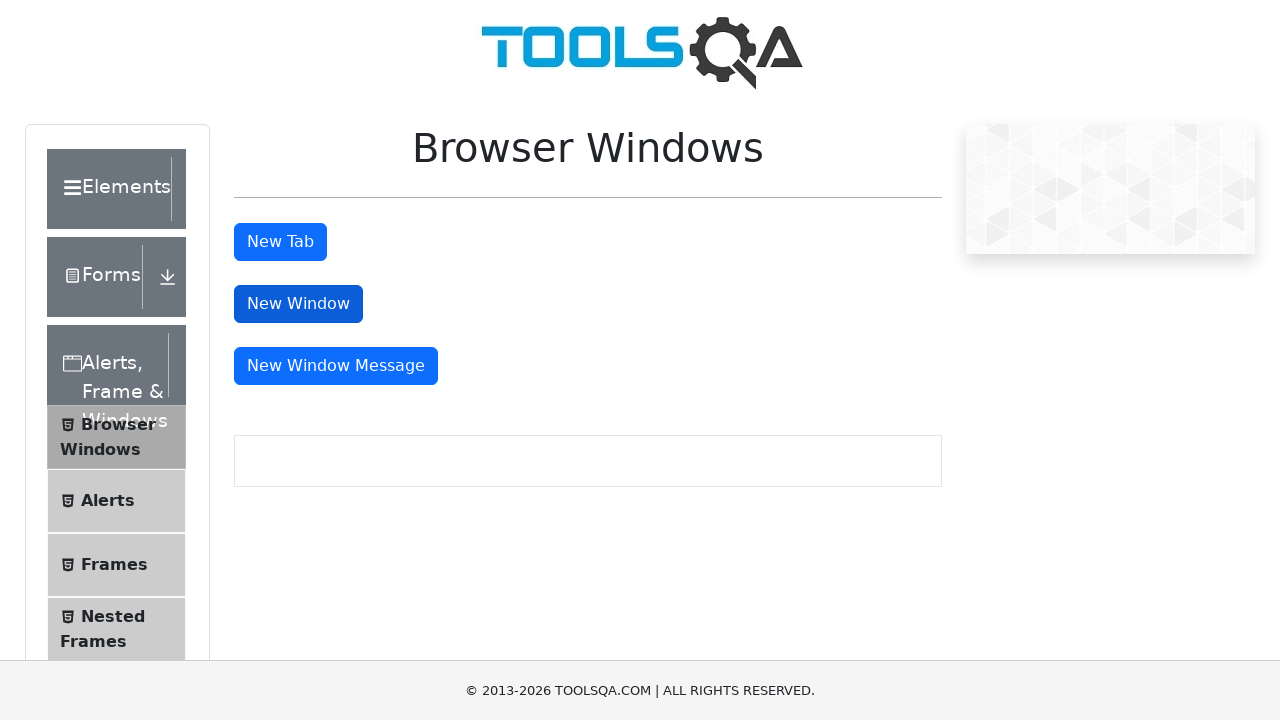

New window page object obtained
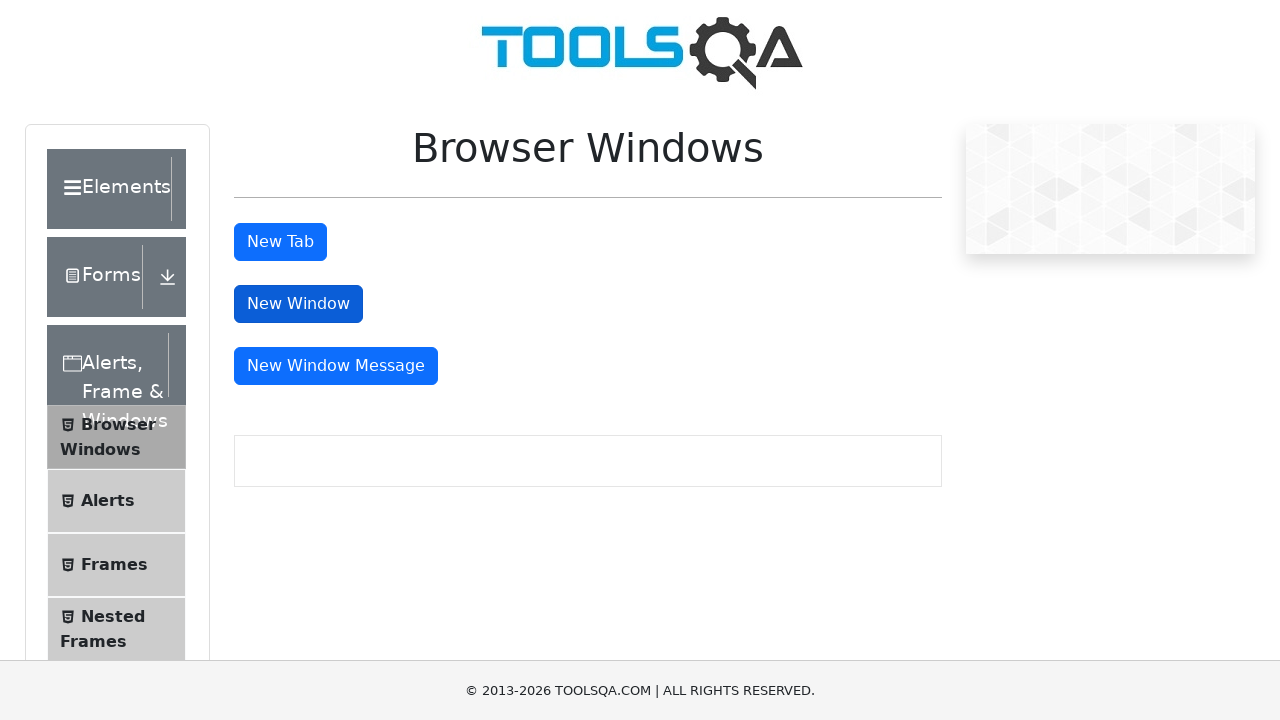

New window loaded completely
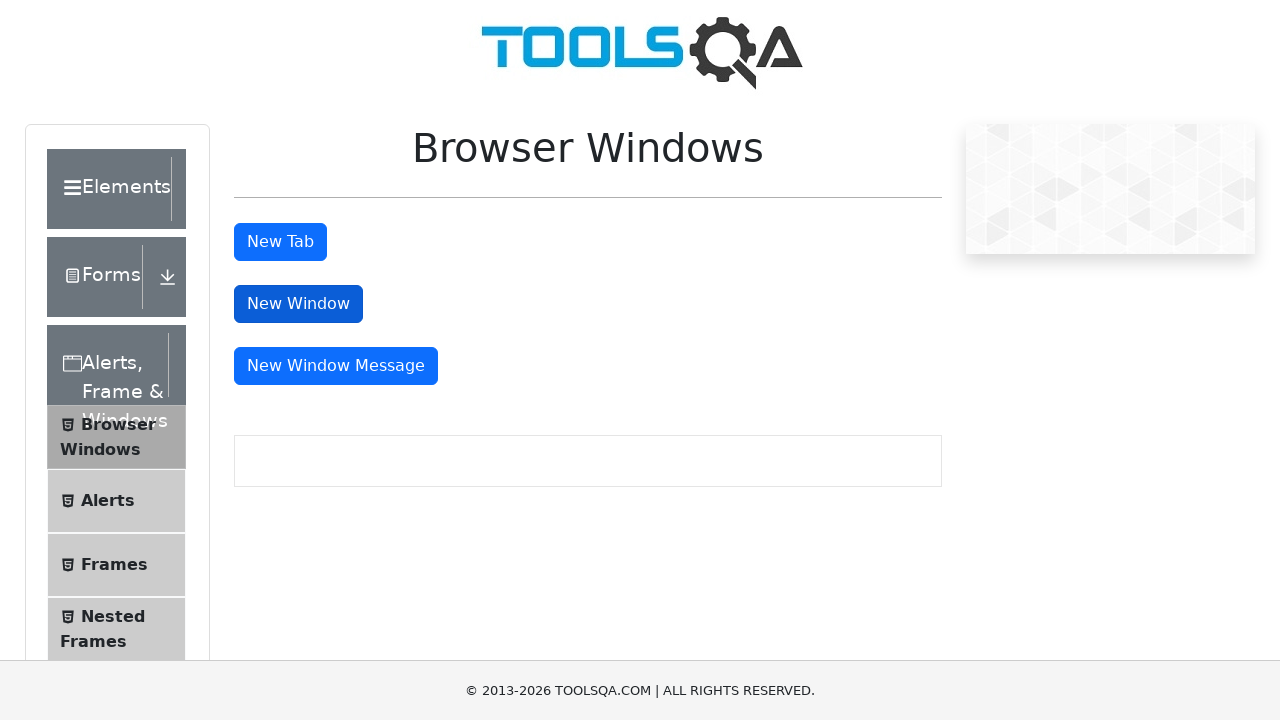

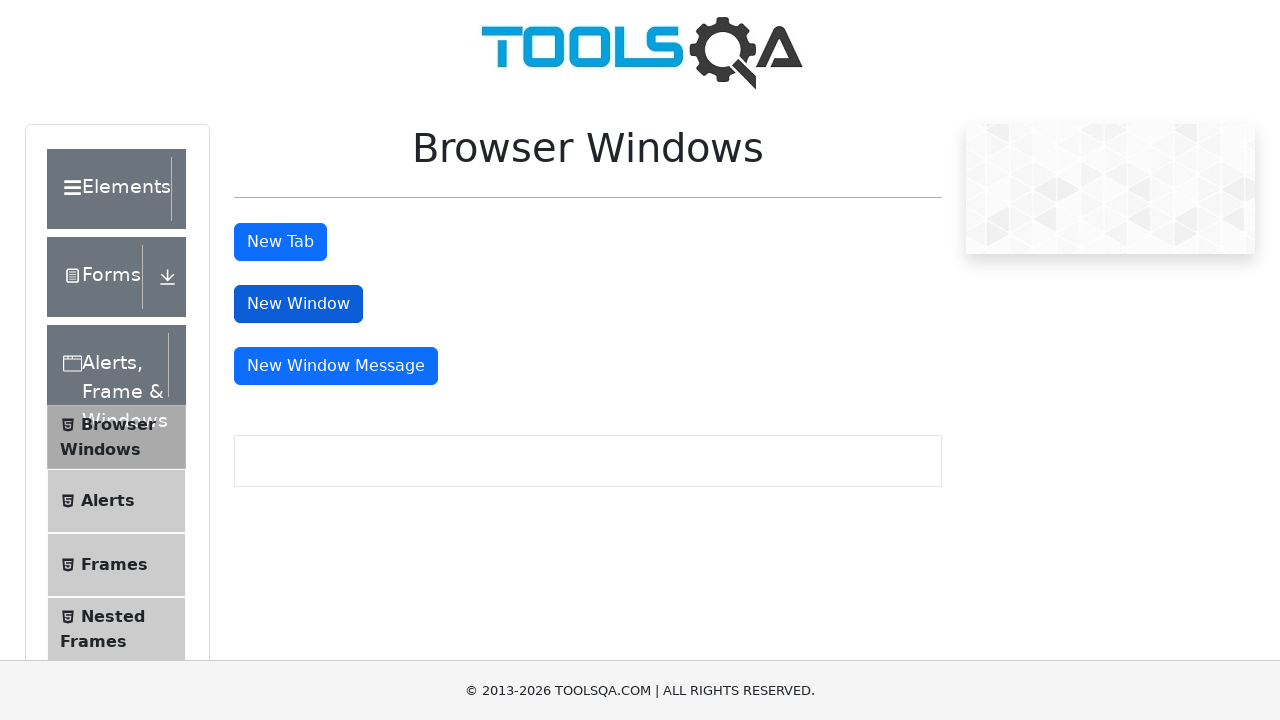